Tests JavaScript alert functionality by clicking on different alert types (OK/Cancel alert and Textbox alert), interacting with the alerts by dismissing and accepting them.

Starting URL: http://demo.automationtesting.in/Alerts.html

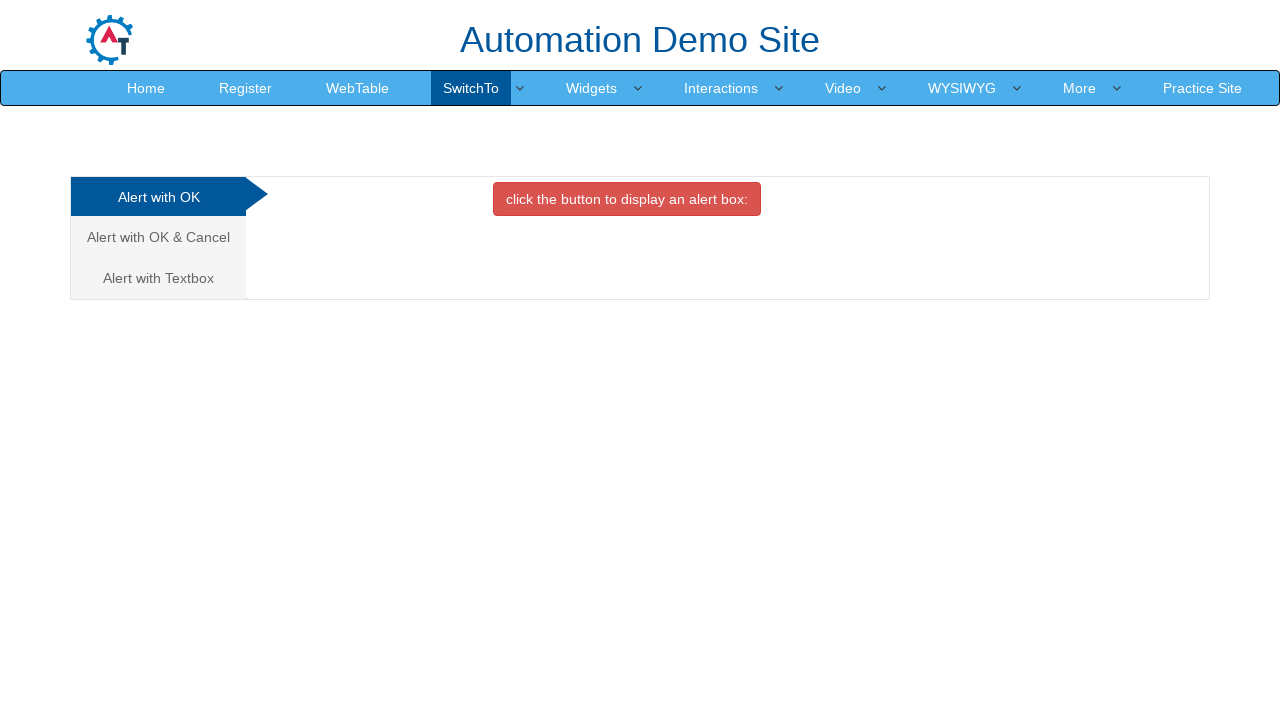

Clicked on 'Alert with OK & Cancel' tab at (158, 237) on xpath=//a[contains(text(),'Alert with OK & Cancel')]
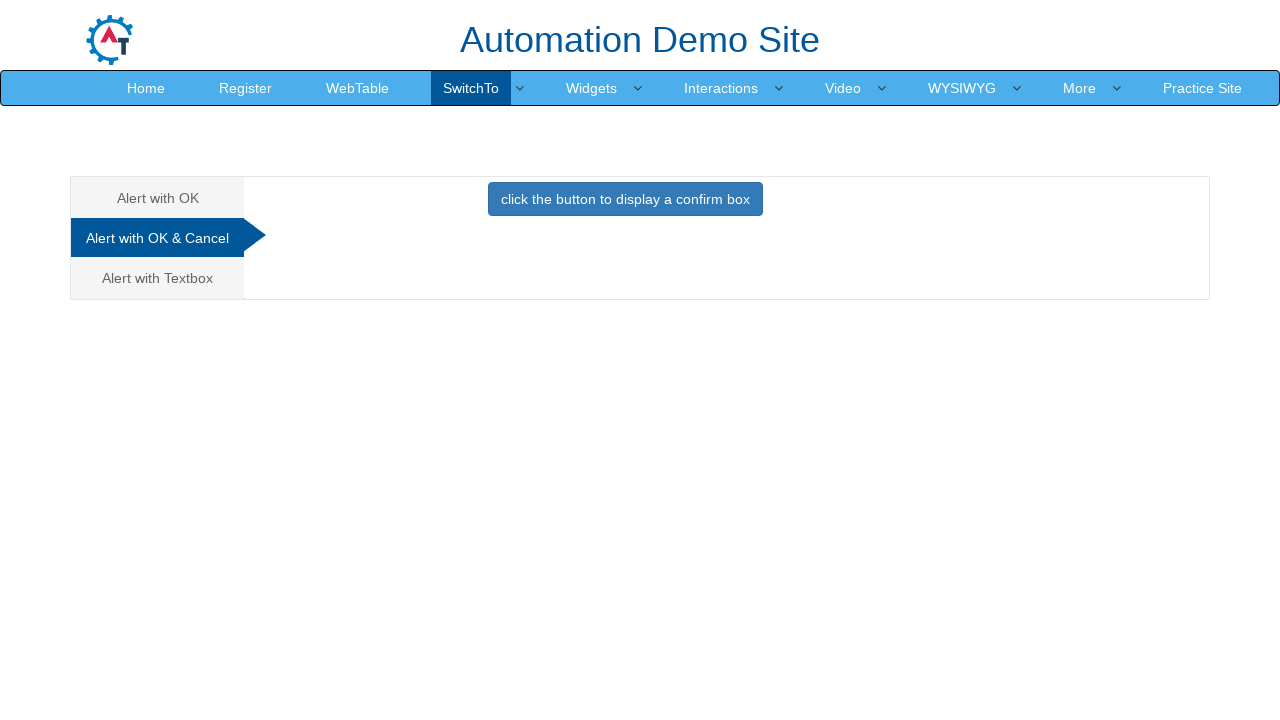

Clicked button to display confirm box at (625, 199) on xpath=//button[contains(text(),'click the button to display a confirm box')]
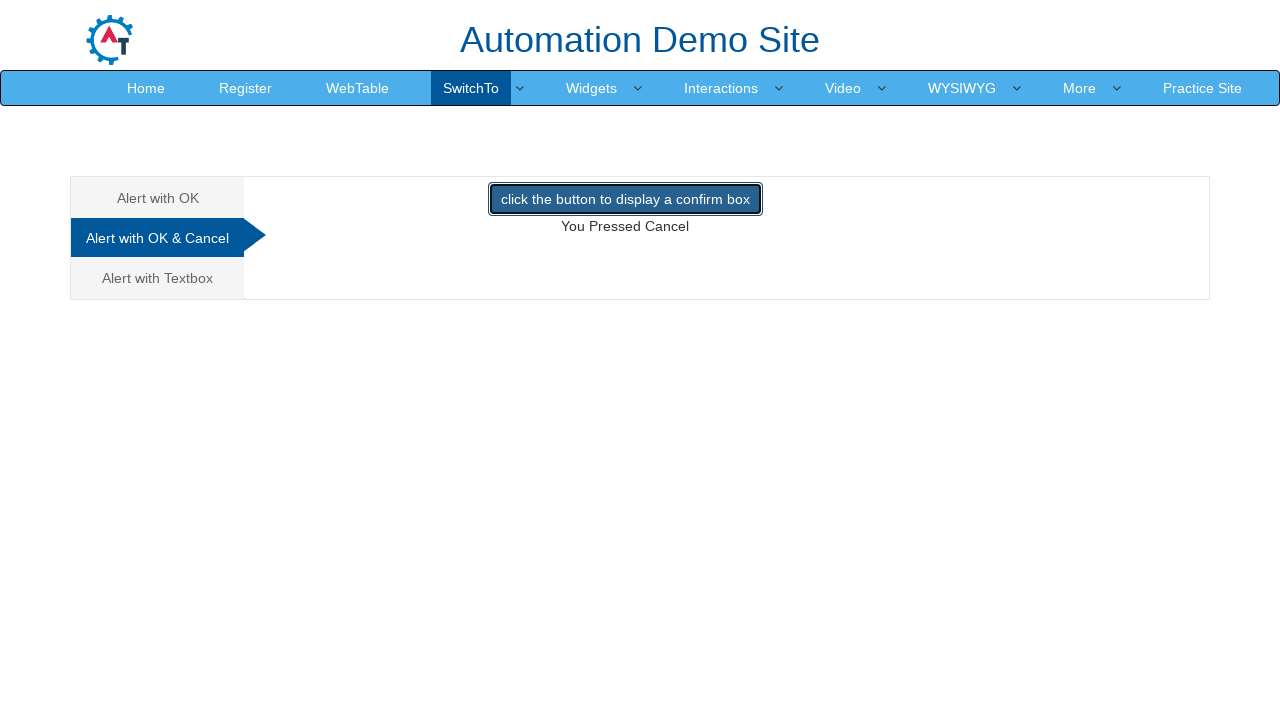

Set up dialog handler to dismiss confirm dialog
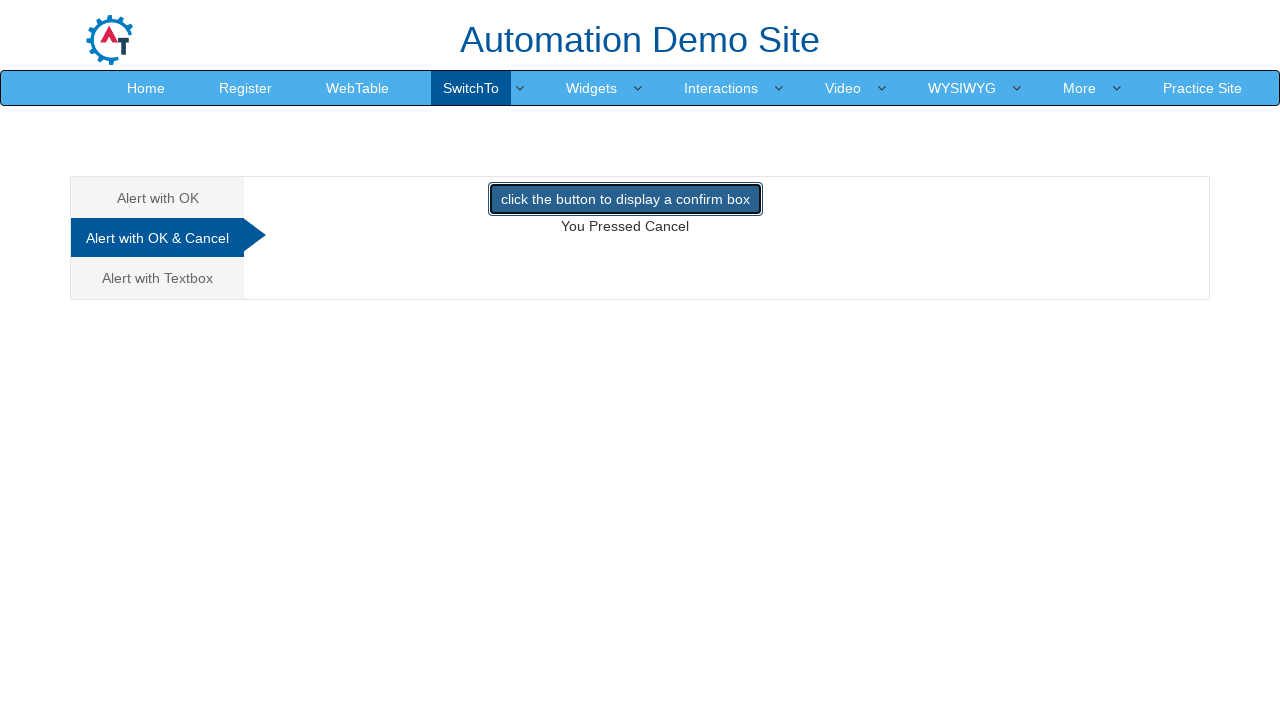

Waited 500ms for dialog to be processed
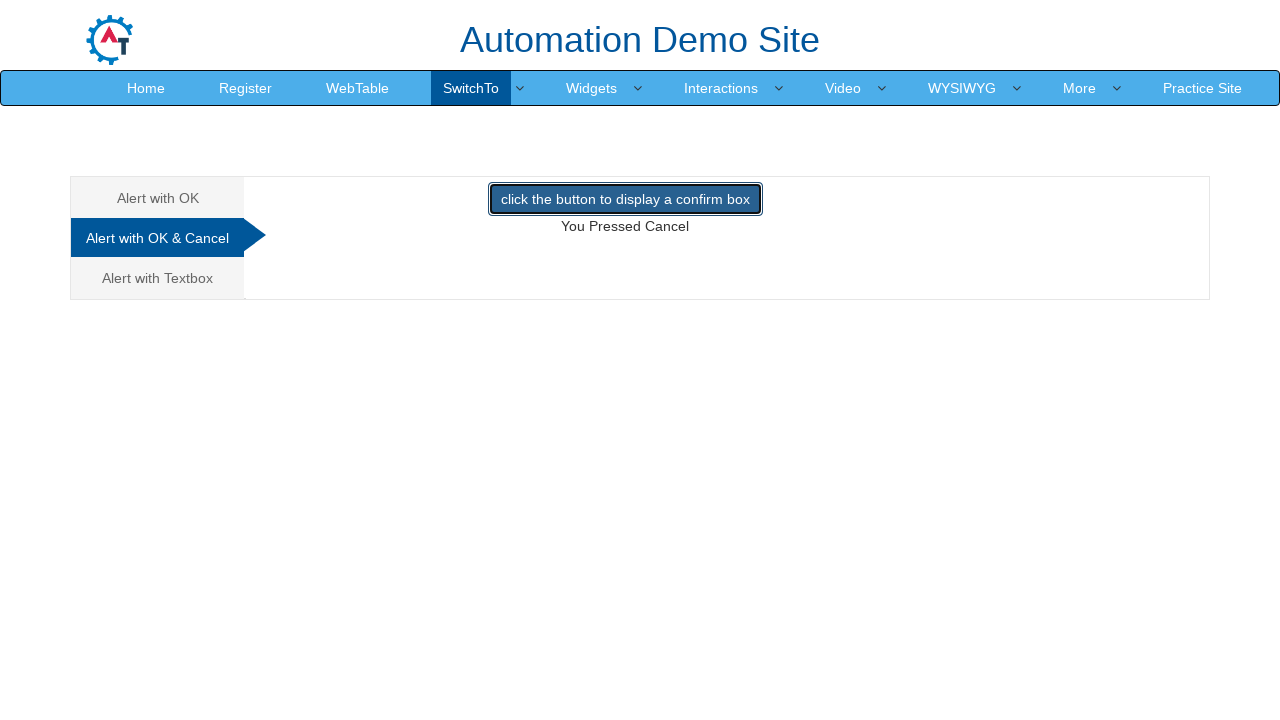

Clicked on 'Alert with Textbox' tab at (158, 278) on xpath=//a[contains(text(),'Alert with Textbox')]
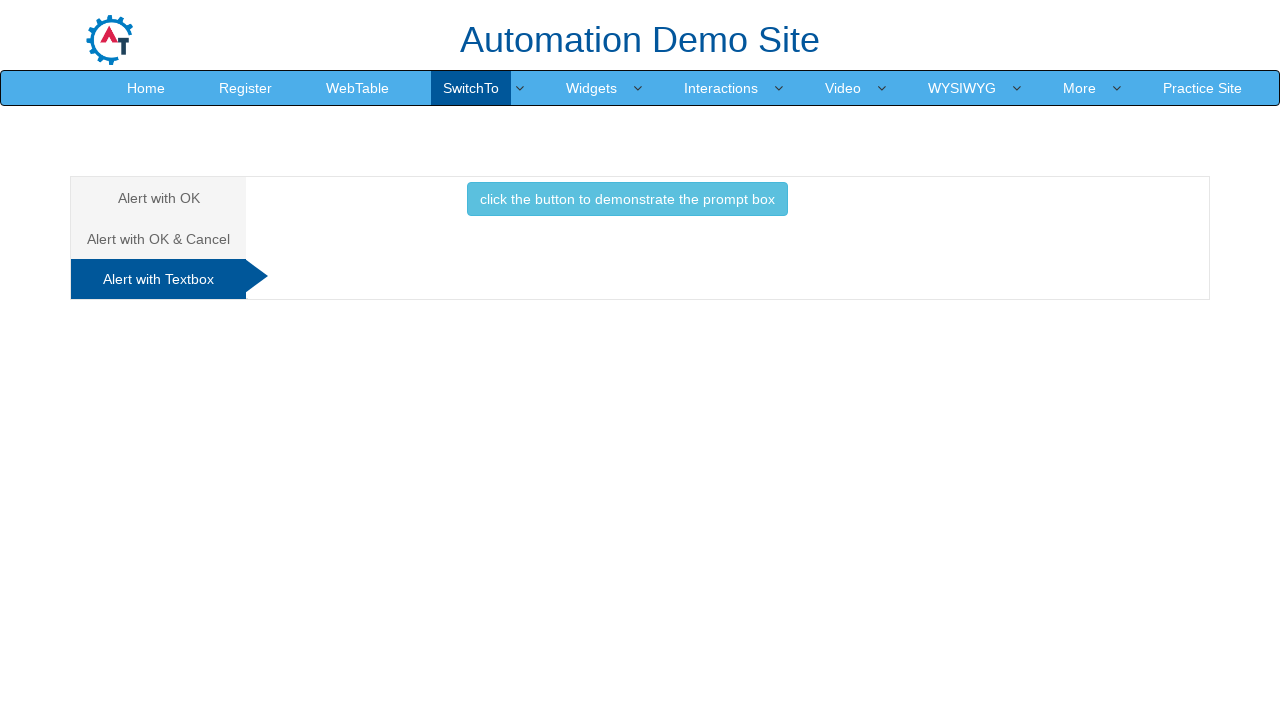

Clicked button to display prompt box at (627, 199) on xpath=//button[contains(text(),'click the button to demonstrate the prompt box')
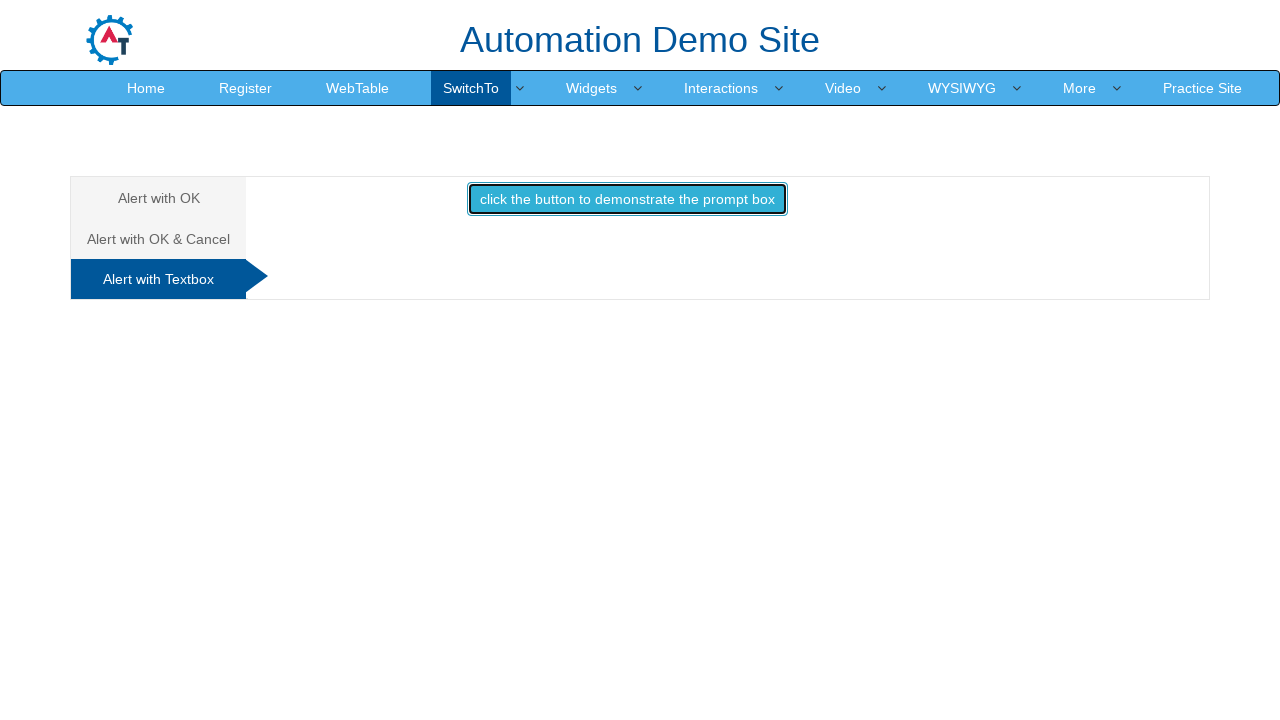

Set up dialog handler to accept prompt with 'Test input'
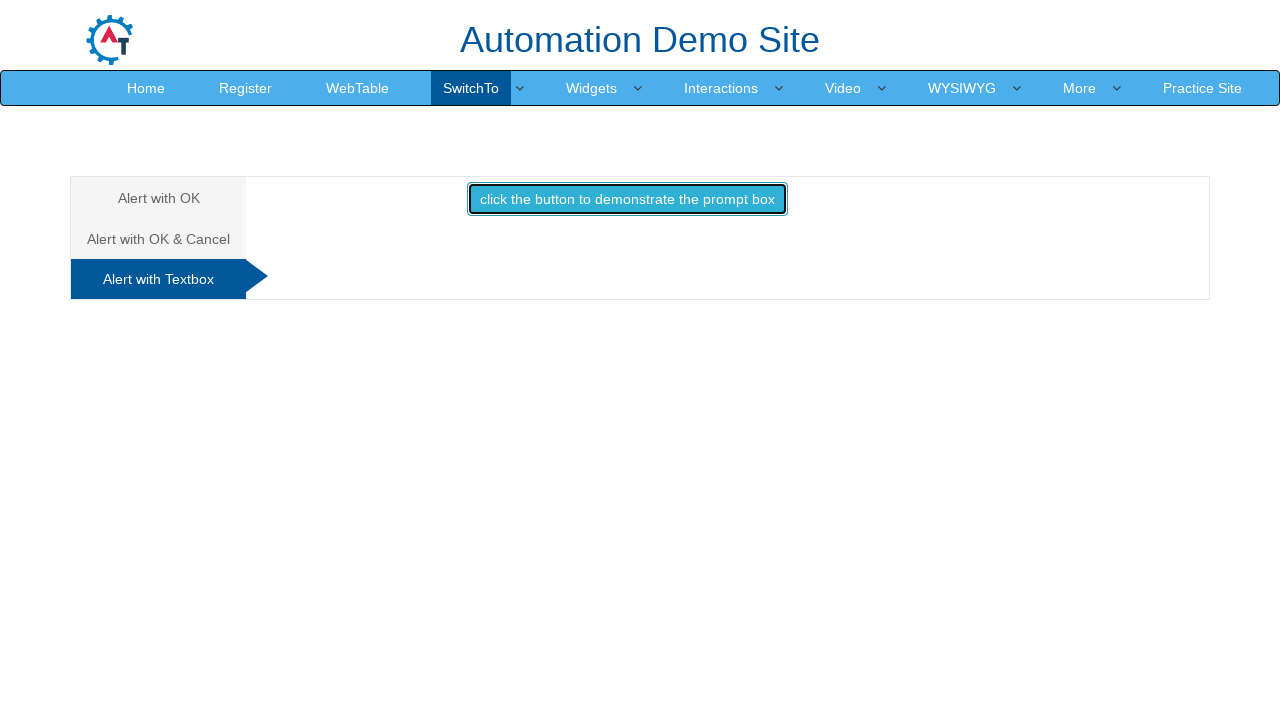

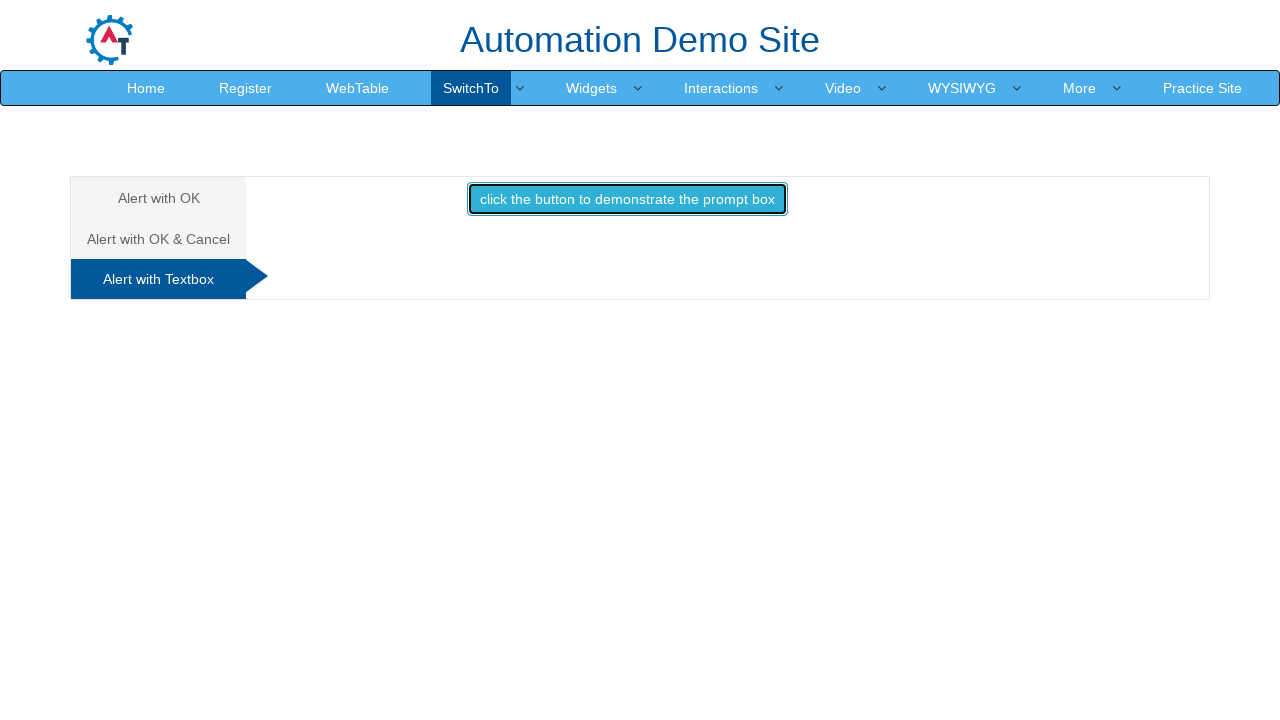